Tests the multiple windows functionality by navigating to the practice testing site, clicking on the Multiple Windows link, and then clicking the "Click Here" text to open a new window.

Starting URL: https://practice.expandtesting.com/

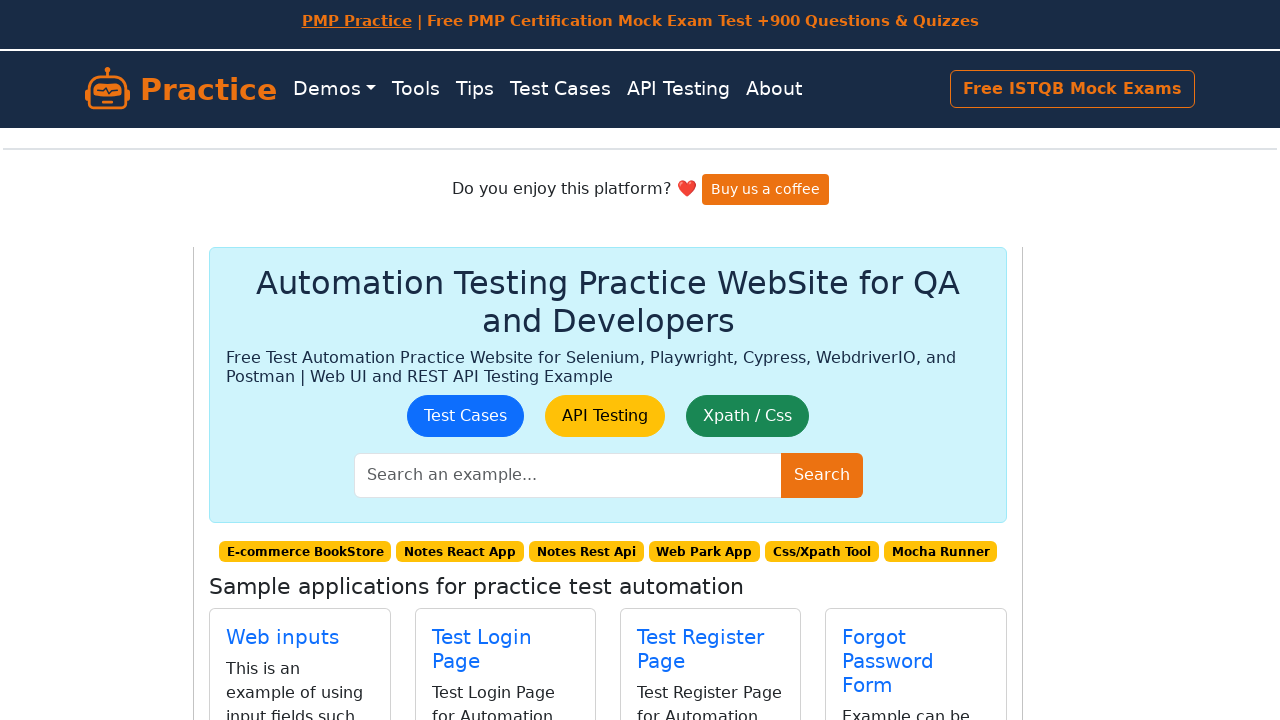

Navigated to practice testing site
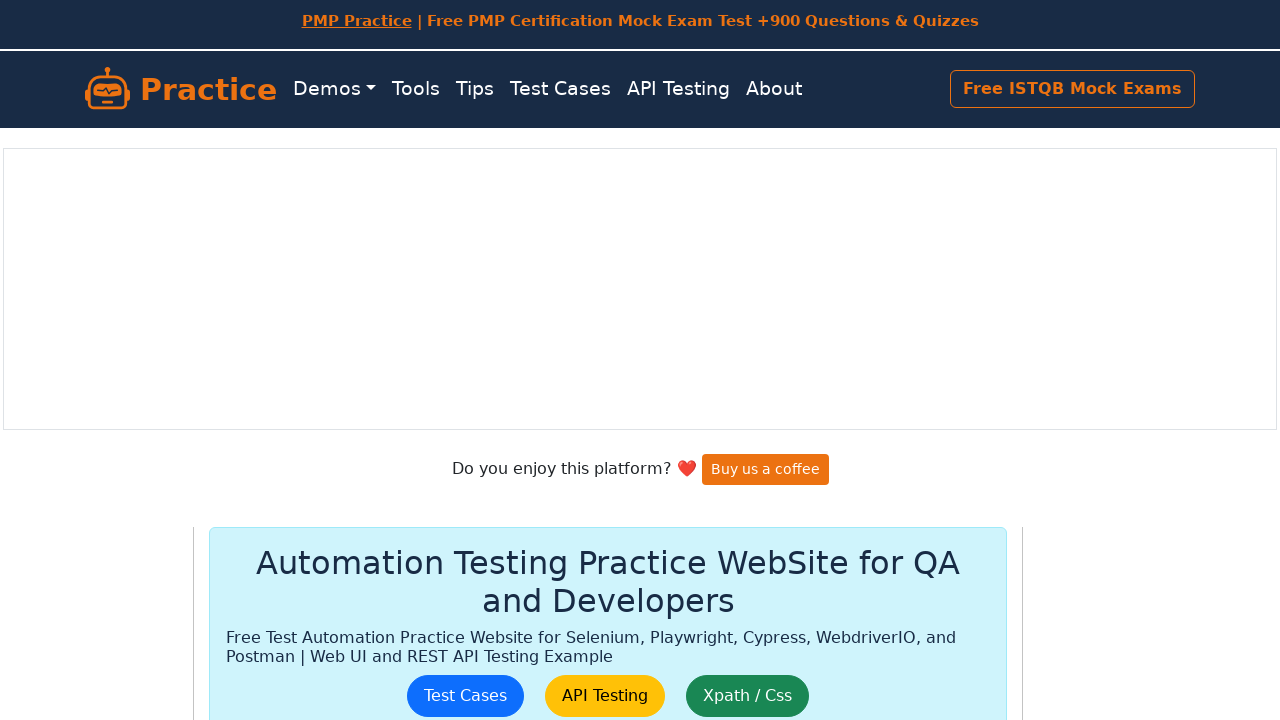

Clicked on Multiple Windows link at (472, 388) on internal:role=link[name="Multiple Windows"i]
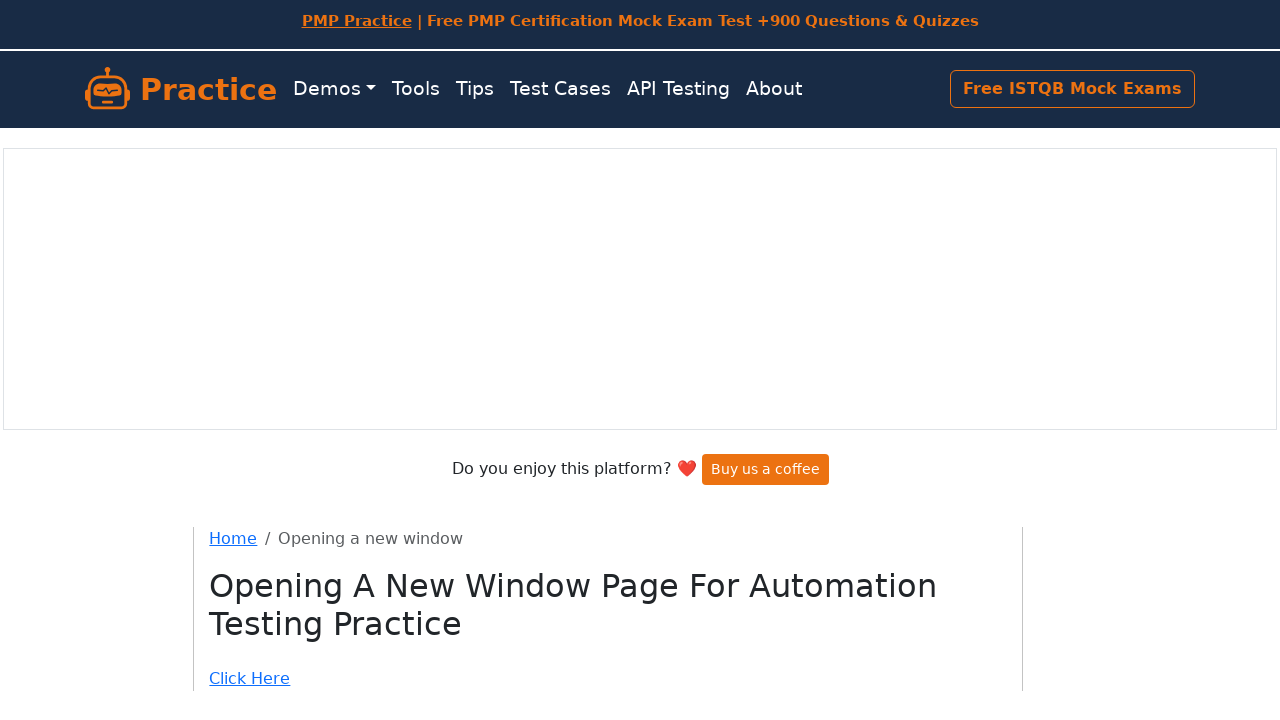

Clicked on 'Click Here' text to open new window at (608, 679) on internal:text="Click Here"i
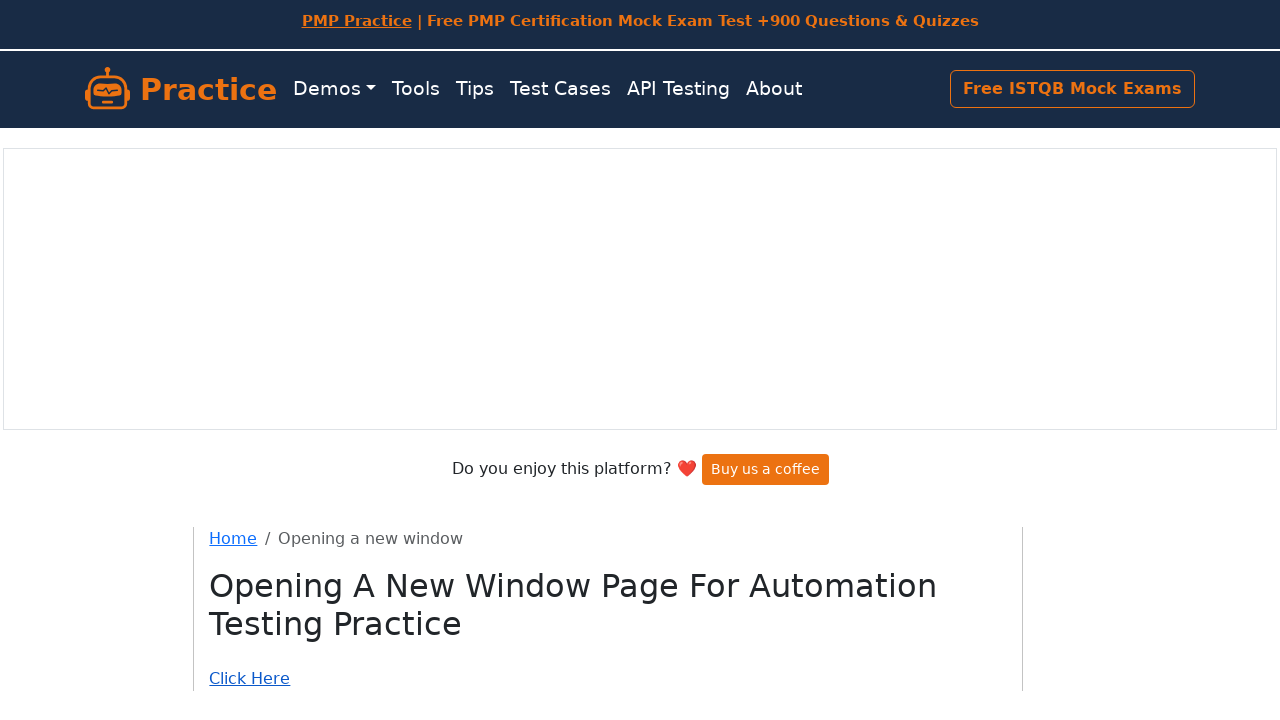

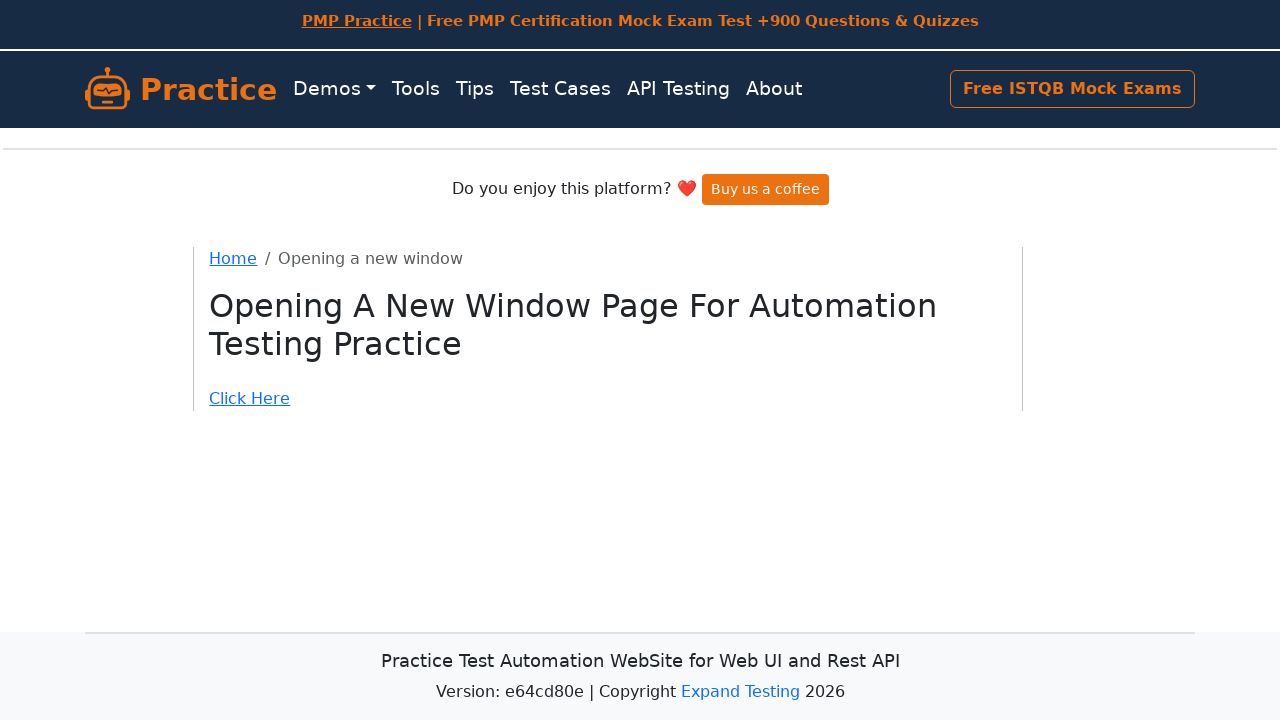